Tests navigation to GeeksforGeeks homepage and clicking the Sign In link to verify the link is present and clickable

Starting URL: https://www.geeksforgeeks.org/

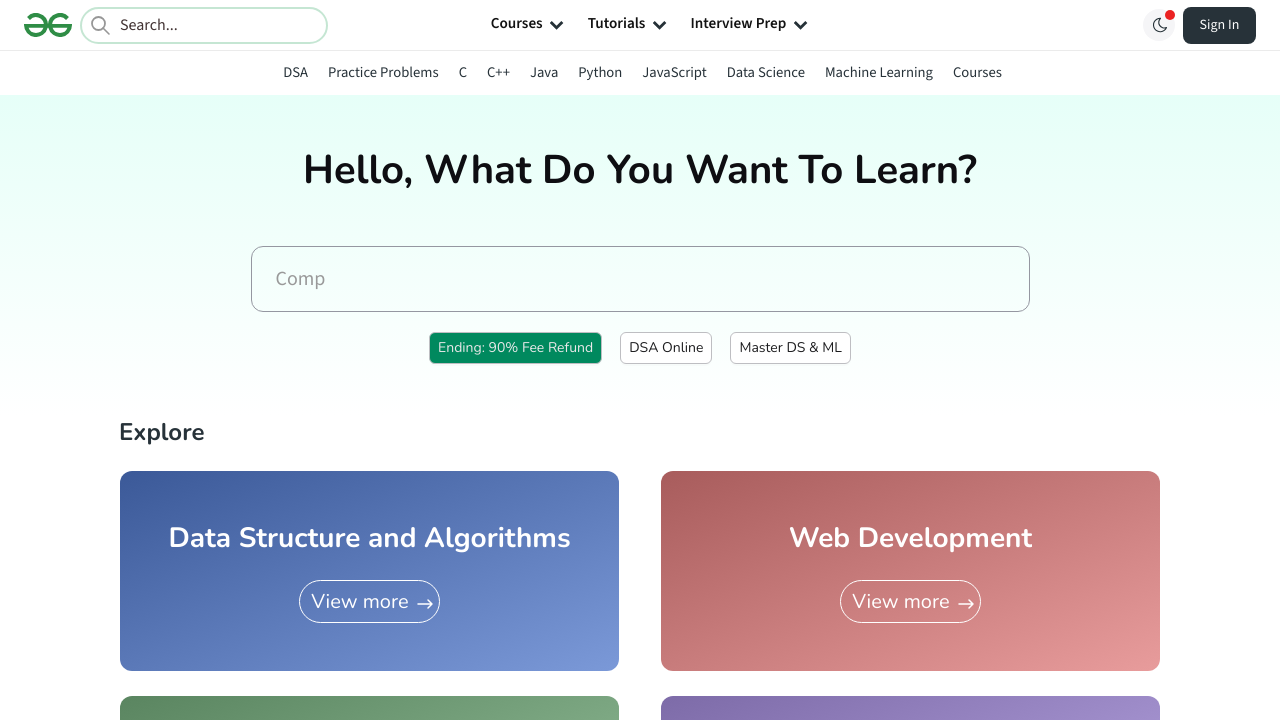

Waited for GeeksforGeeks homepage to fully load (networkidle state)
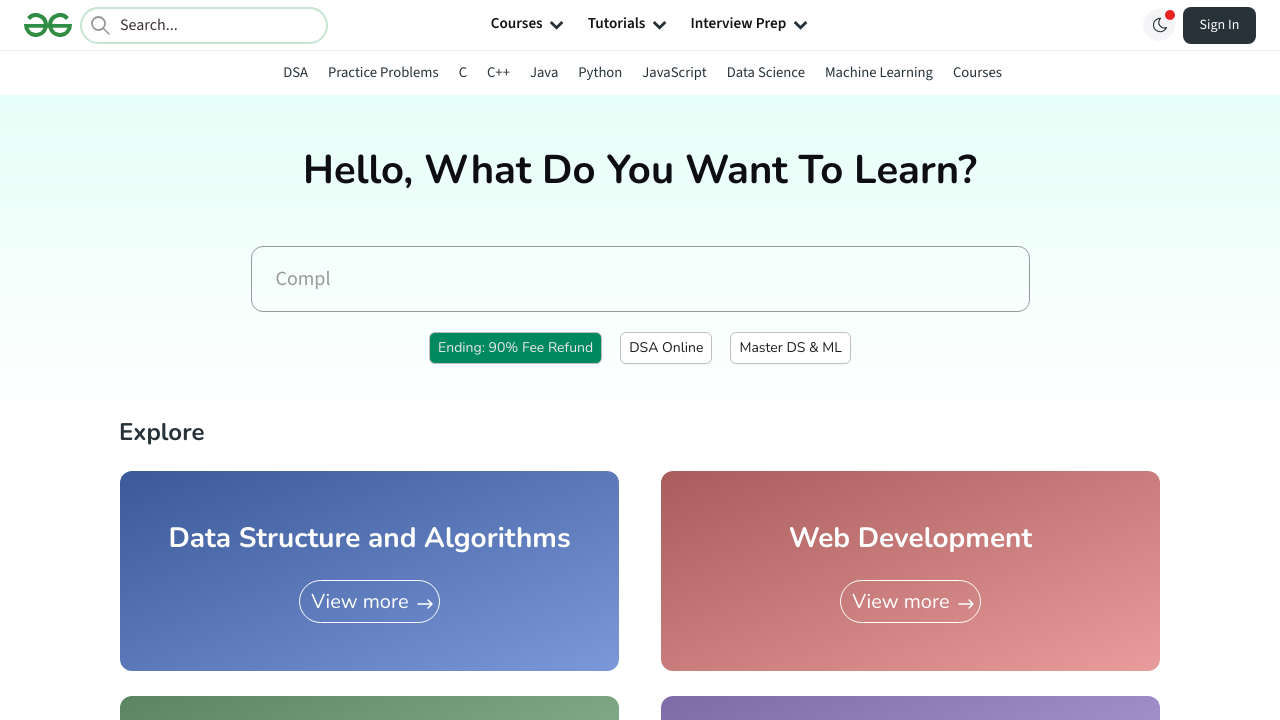

Clicked the Sign In link to verify it is present and clickable at (1220, 25) on text=Sign In
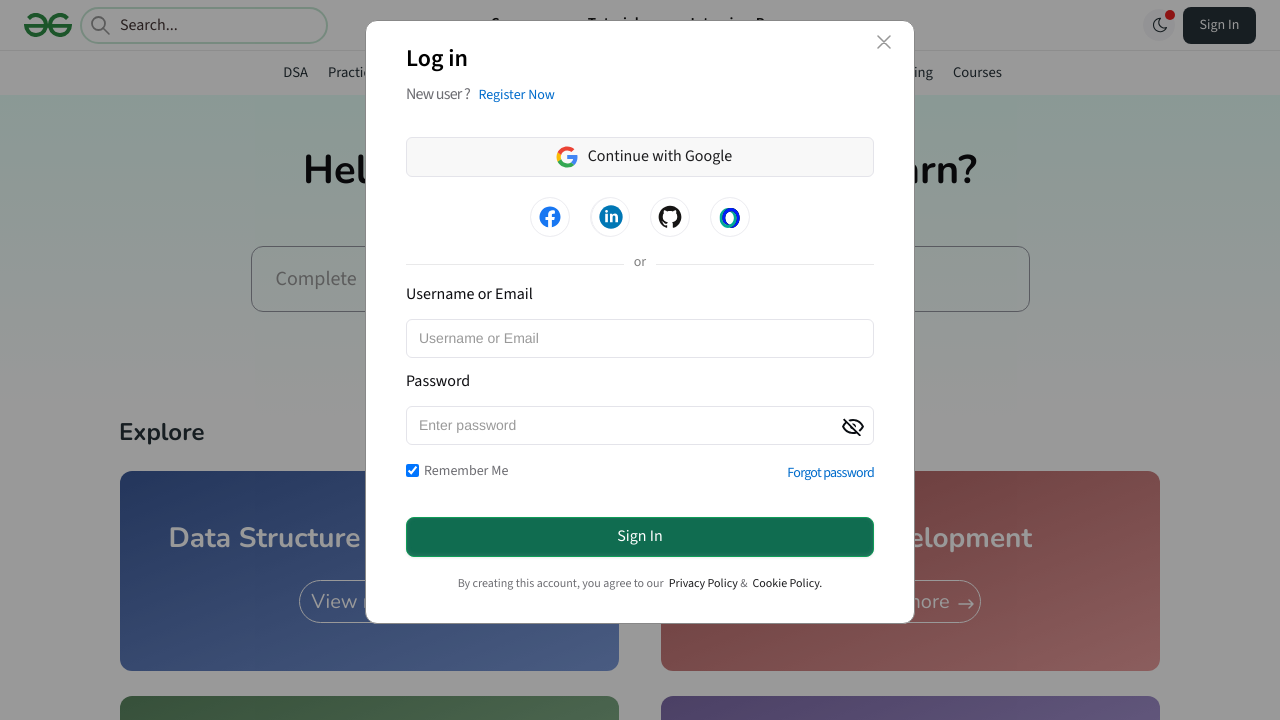

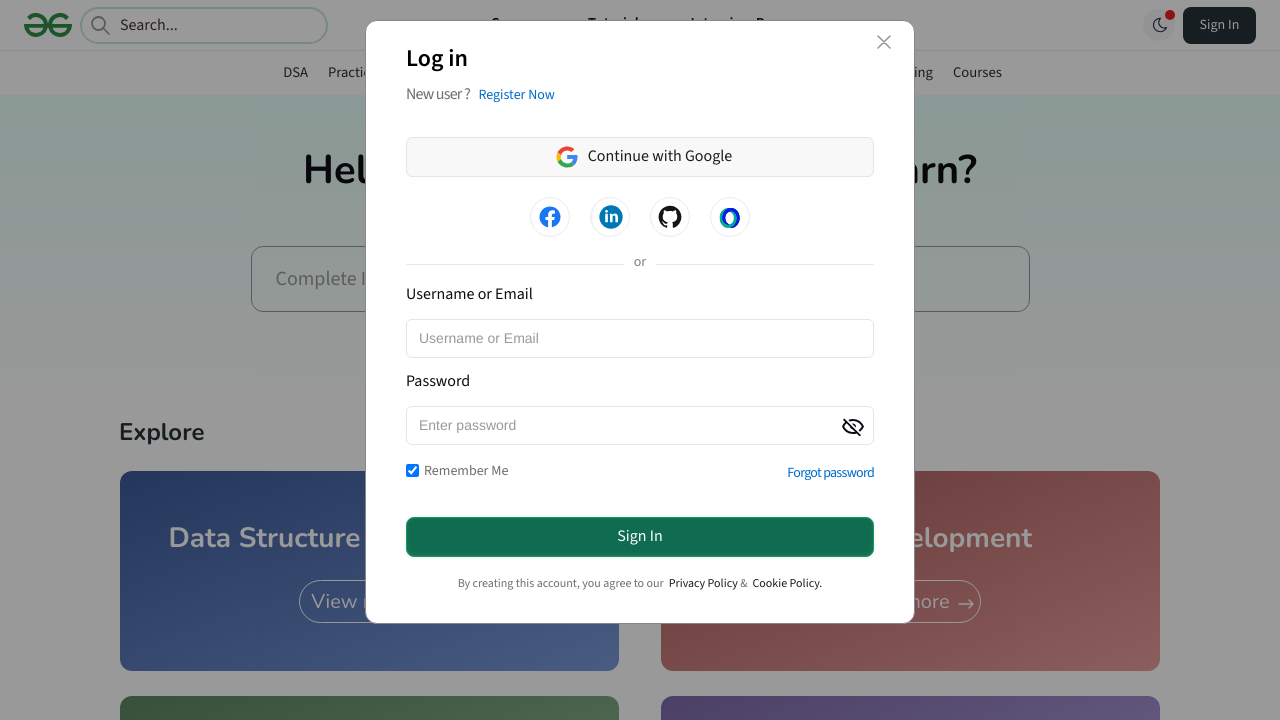